Tests table pagination by checking checkboxes in the first 5 rows and then navigating through all pagination pages

Starting URL: https://testautomationpractice.blogspot.com/

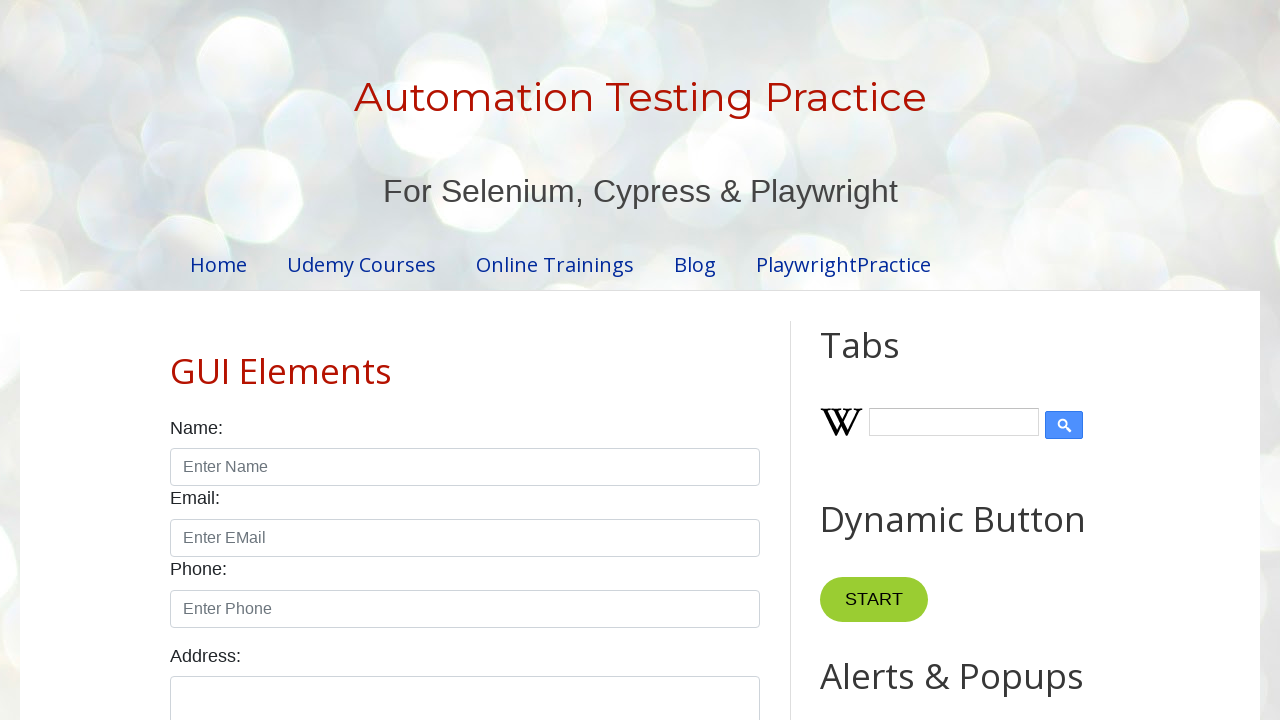

Clicked checkbox in row 1 of the product table at (651, 361) on //table[@id='productTable']//tbody//tr[1]//td[4]/input
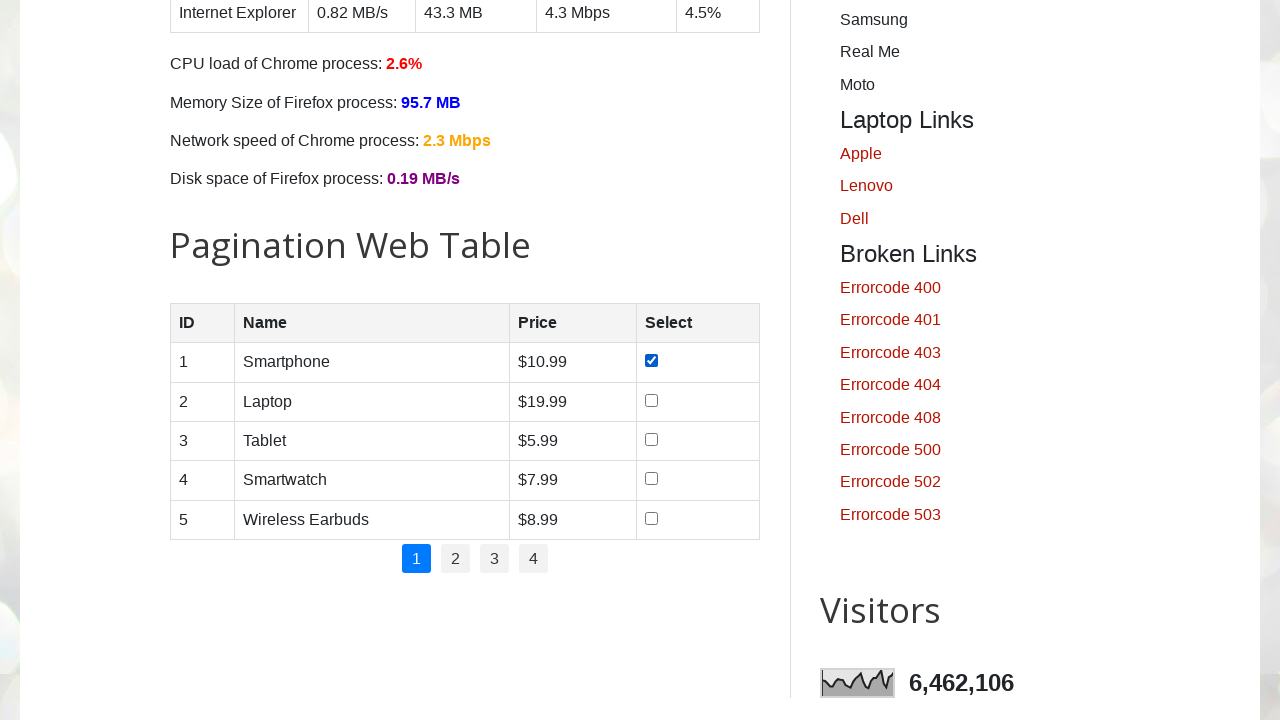

Waited 500ms after checking row 1
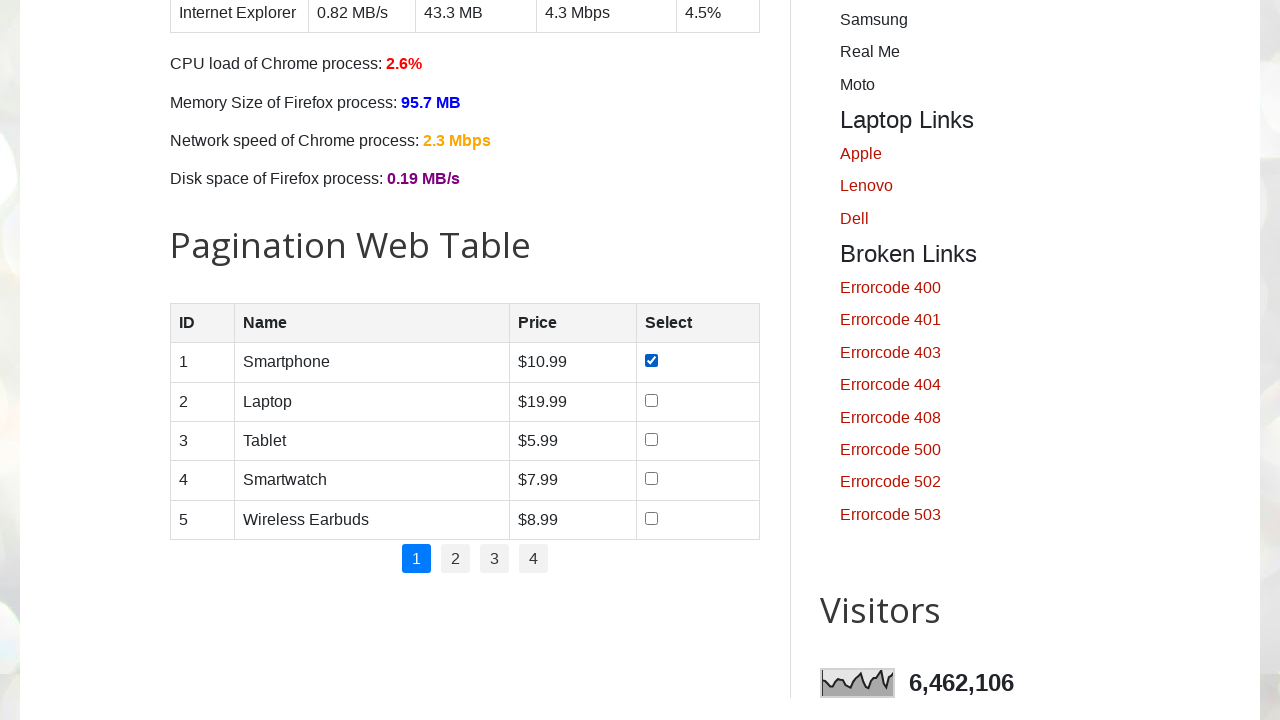

Clicked checkbox in row 2 of the product table at (651, 400) on //table[@id='productTable']//tbody//tr[2]//td[4]/input
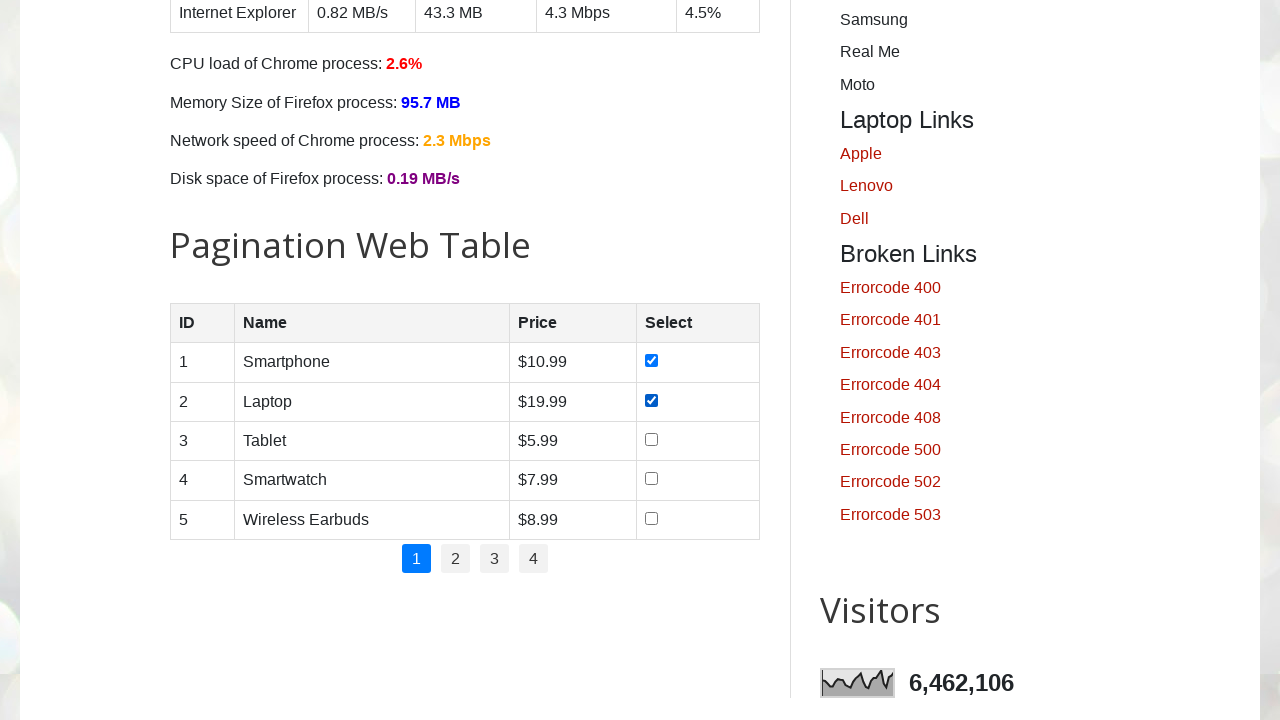

Waited 500ms after checking row 2
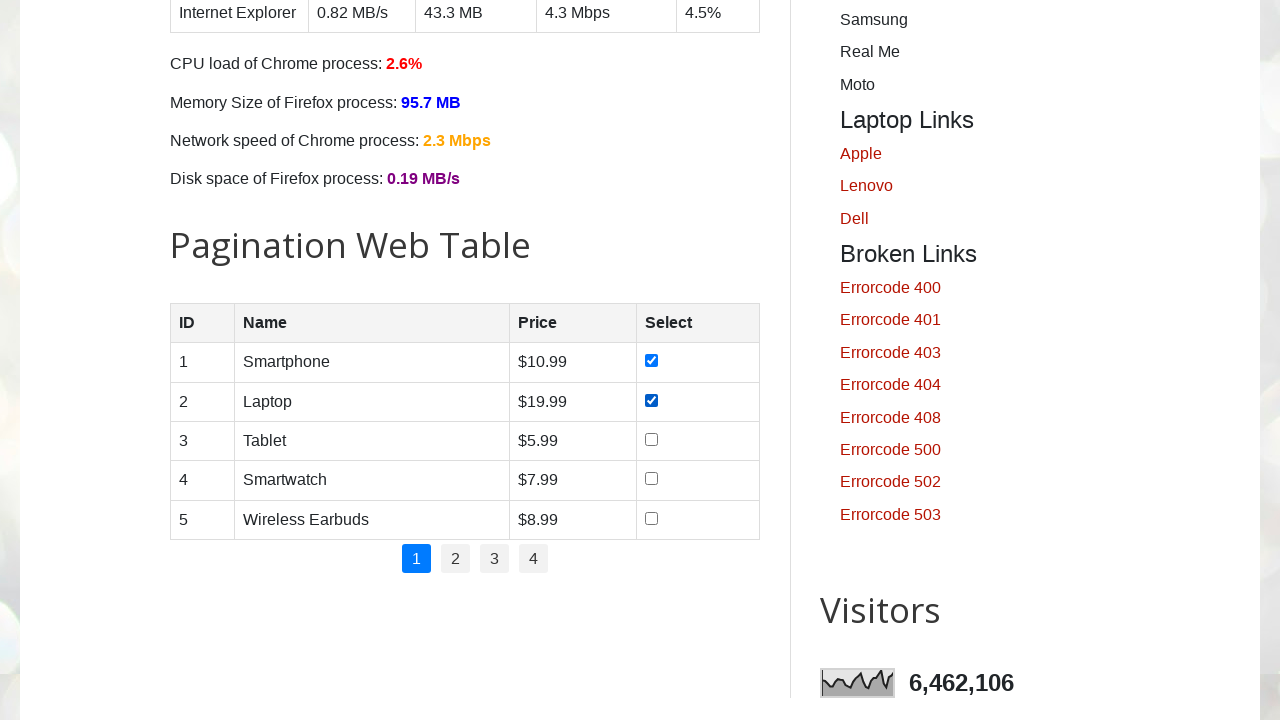

Clicked checkbox in row 3 of the product table at (651, 439) on //table[@id='productTable']//tbody//tr[3]//td[4]/input
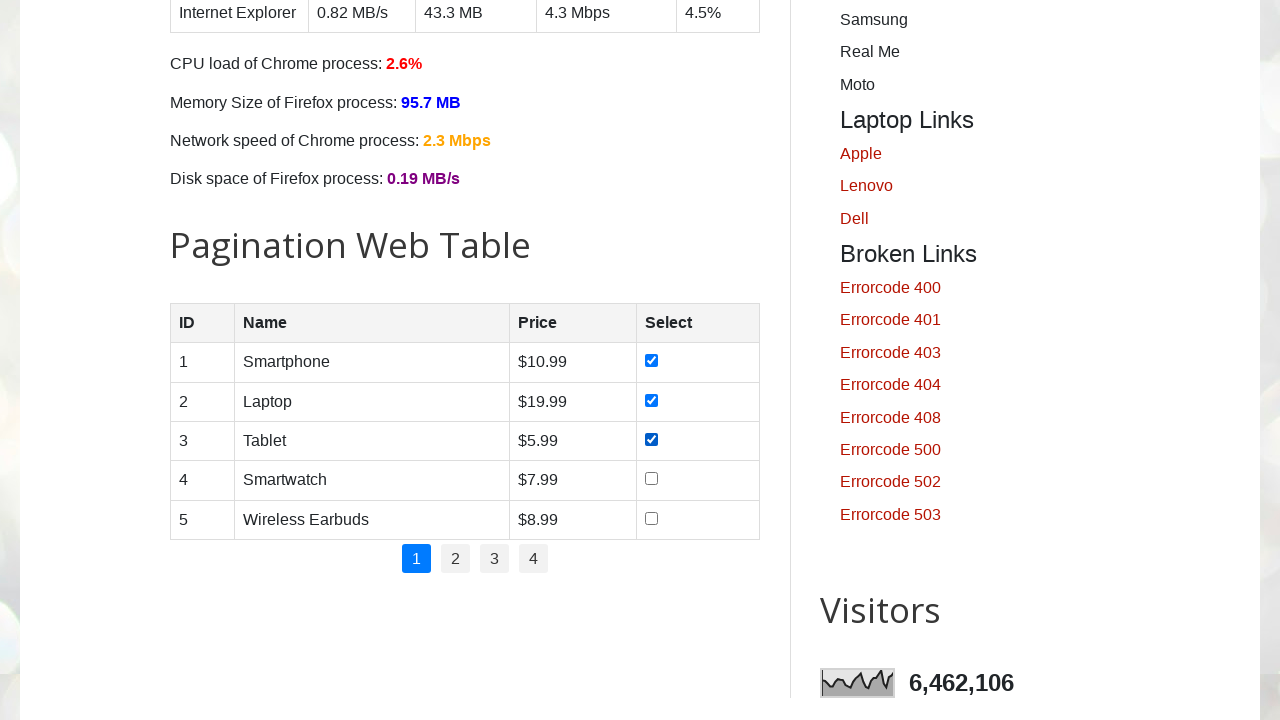

Waited 500ms after checking row 3
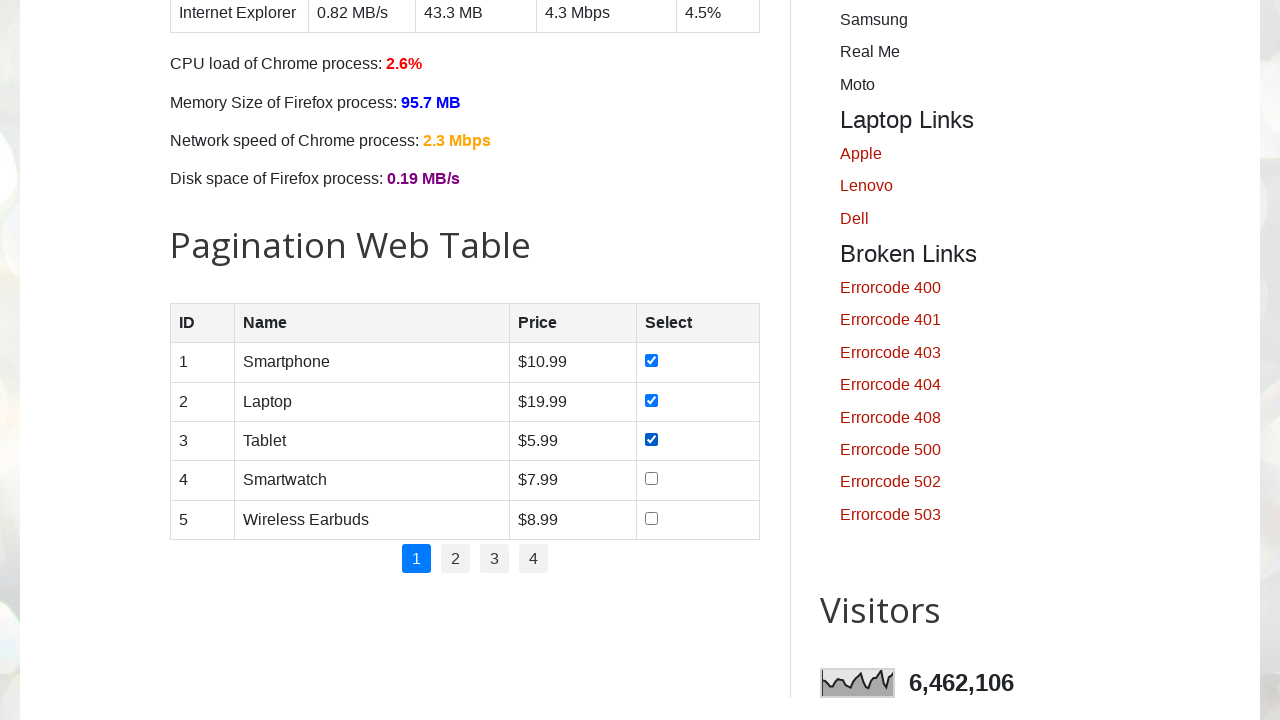

Clicked checkbox in row 4 of the product table at (651, 479) on //table[@id='productTable']//tbody//tr[4]//td[4]/input
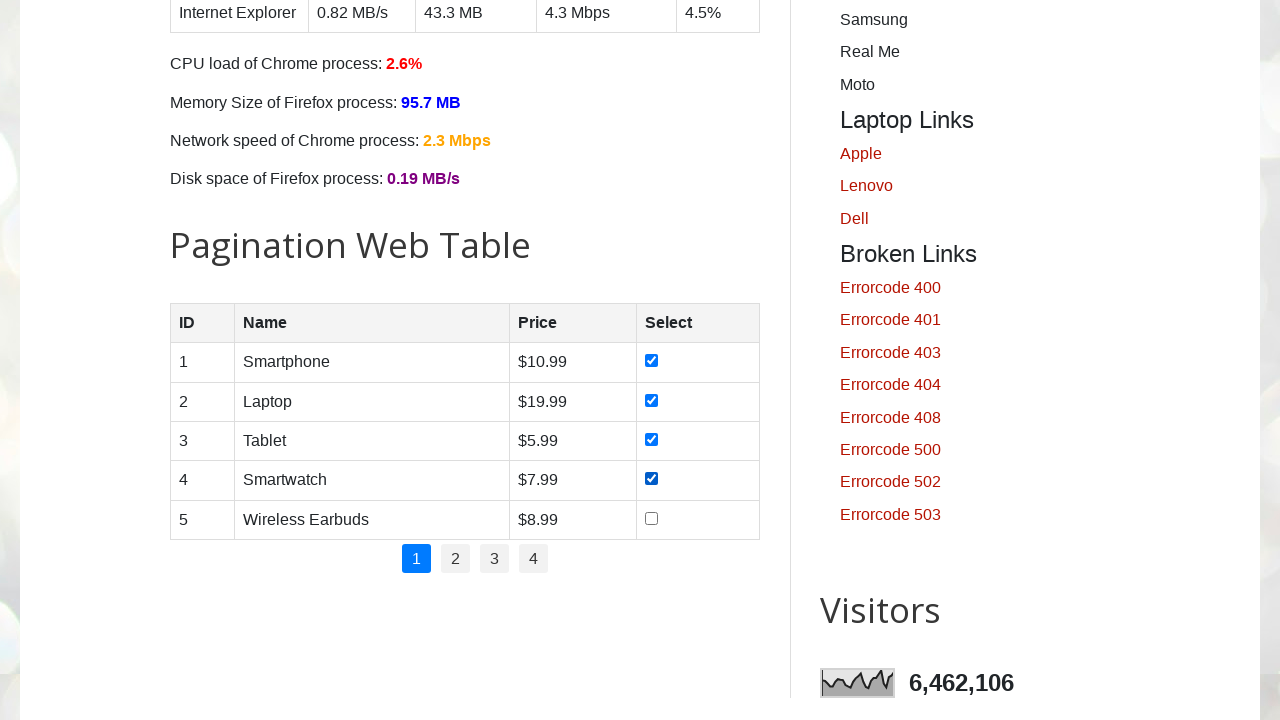

Waited 500ms after checking row 4
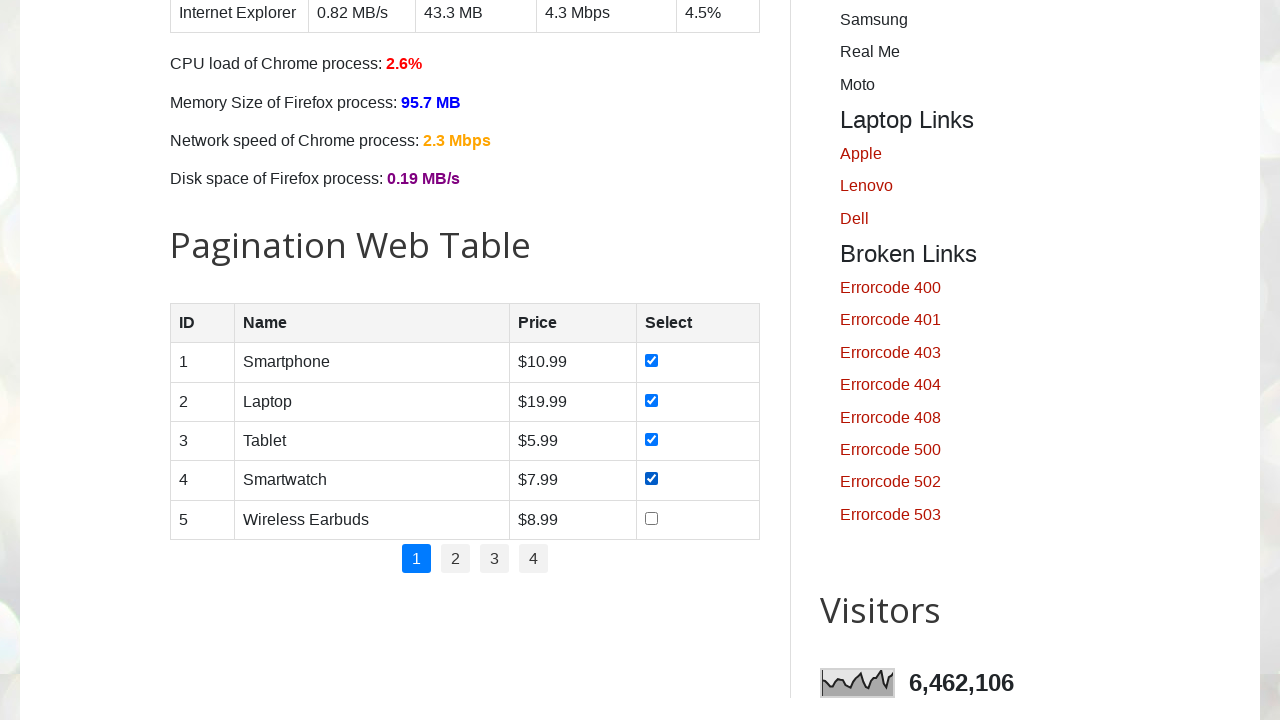

Clicked checkbox in row 5 of the product table at (651, 518) on //table[@id='productTable']//tbody//tr[5]//td[4]/input
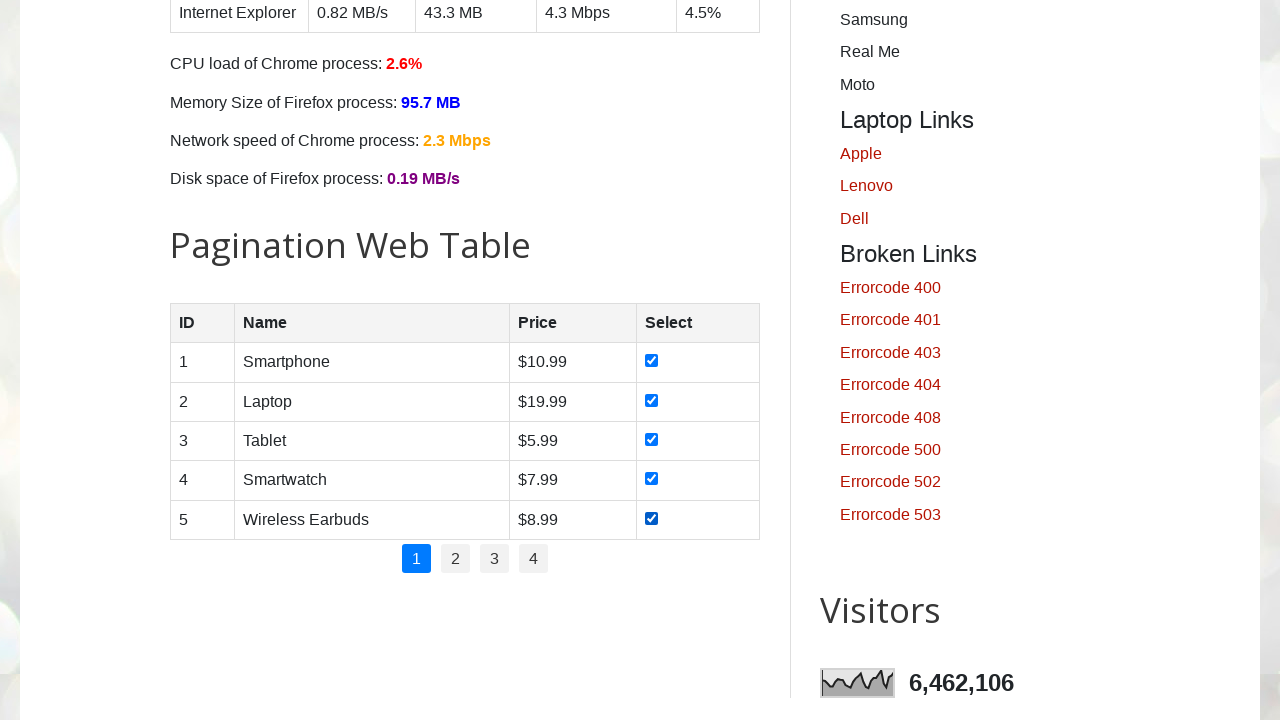

Waited 500ms after checking row 5
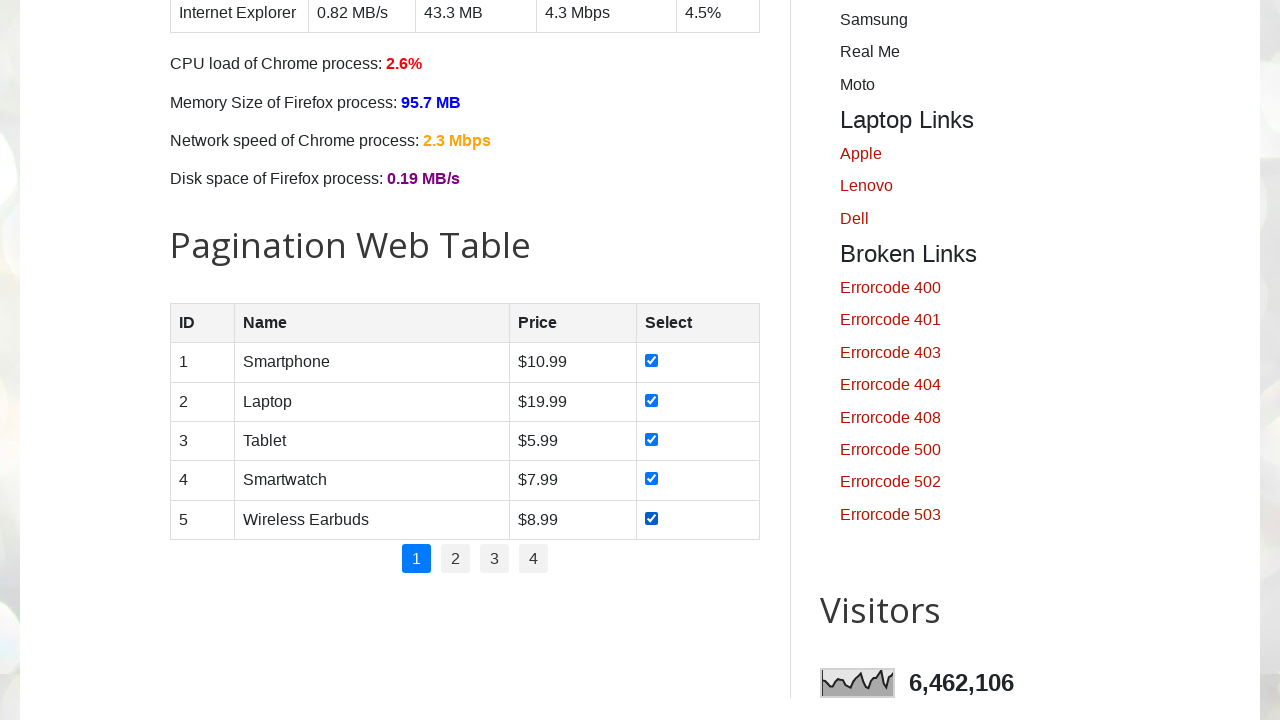

Retrieved pagination item count: 4 items
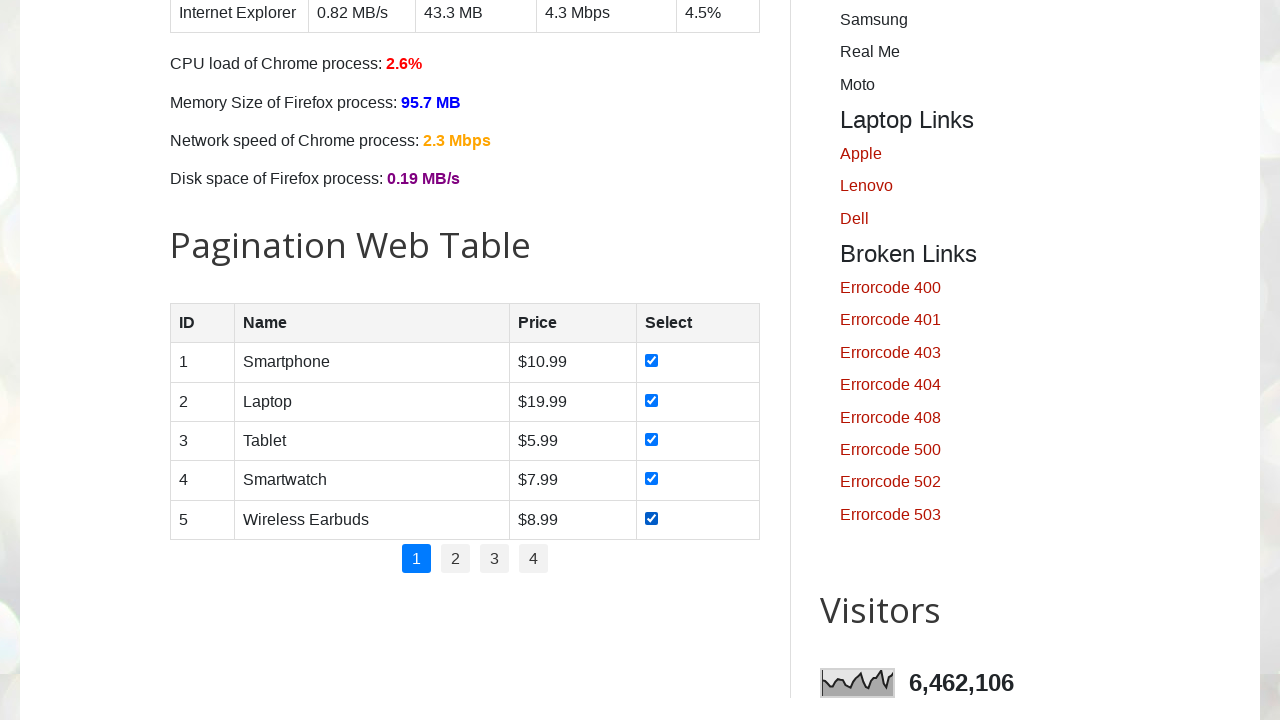

Clicked pagination page 1 at (416, 559) on //ul[@class='pagination']//li[1]
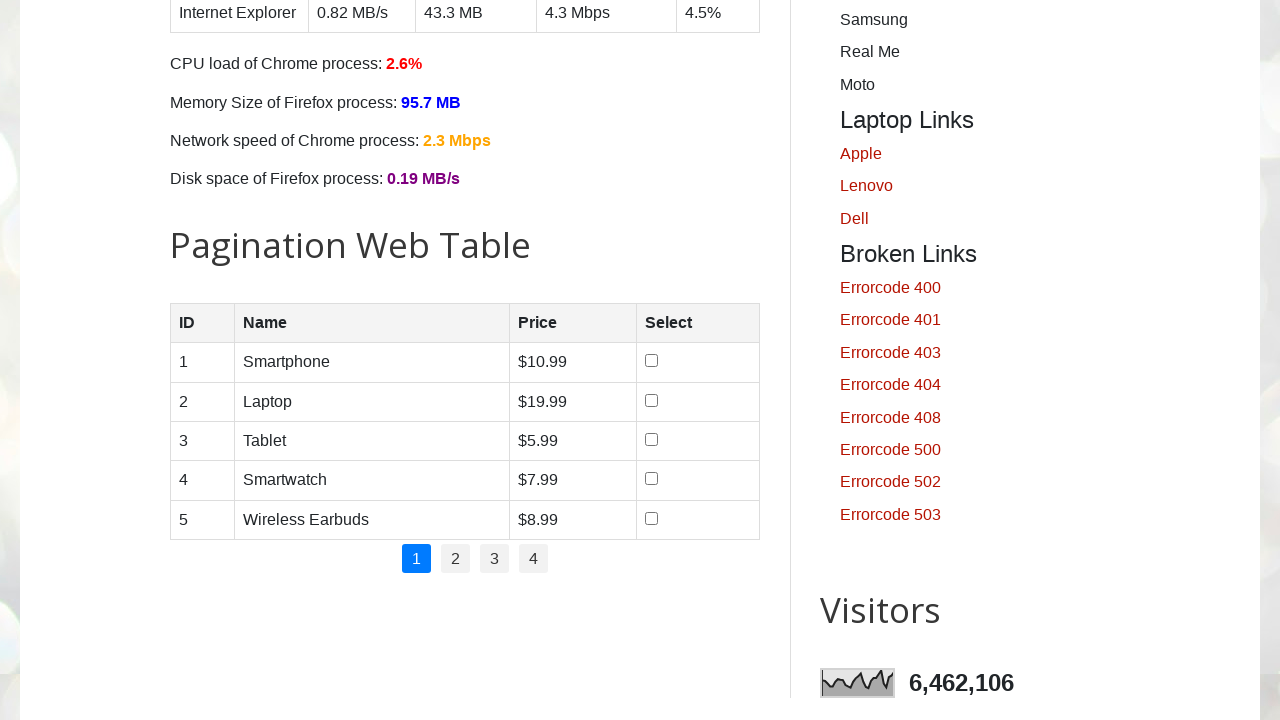

Waited 500ms for page 1 to load
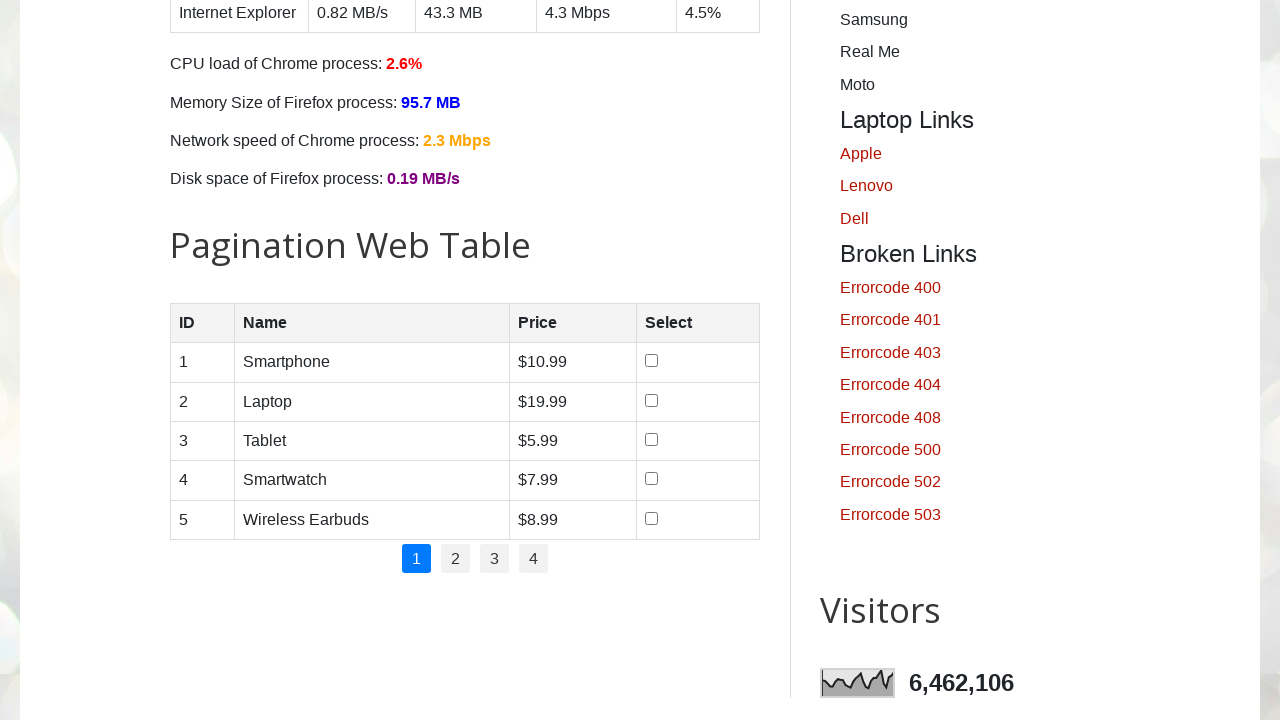

Clicked pagination page 2 at (456, 559) on //ul[@class='pagination']//li[2]
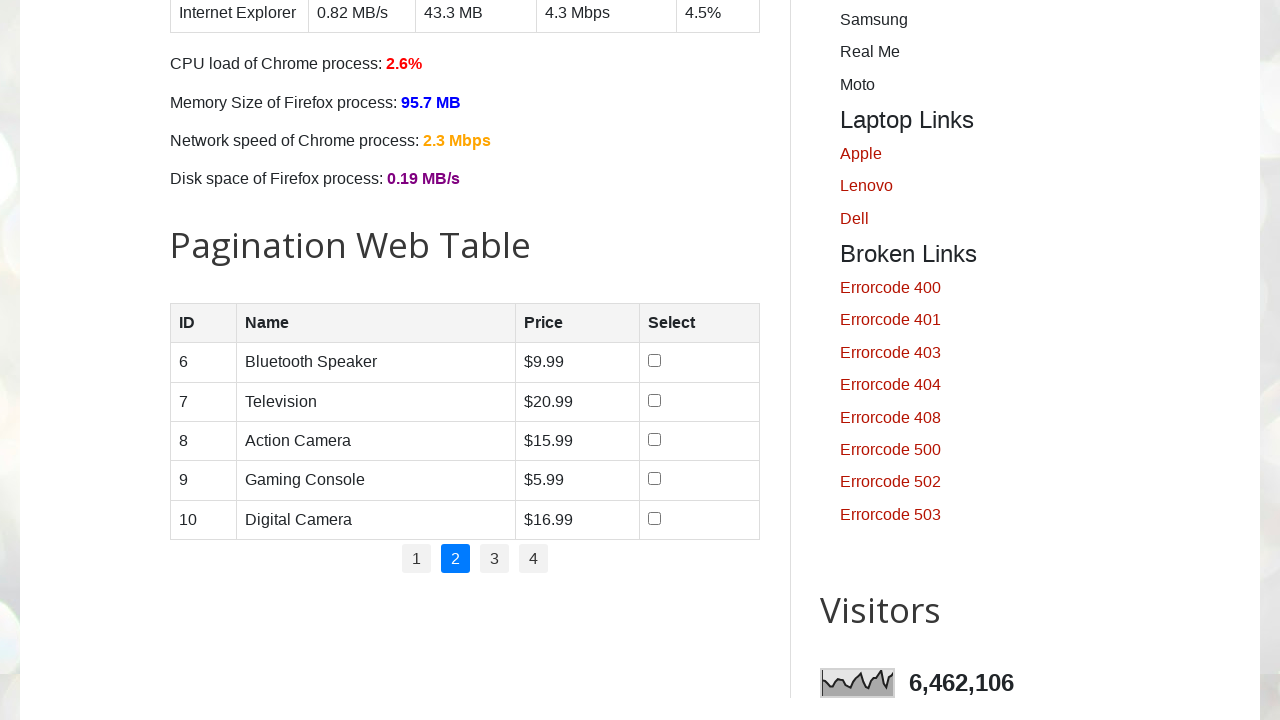

Waited 500ms for page 2 to load
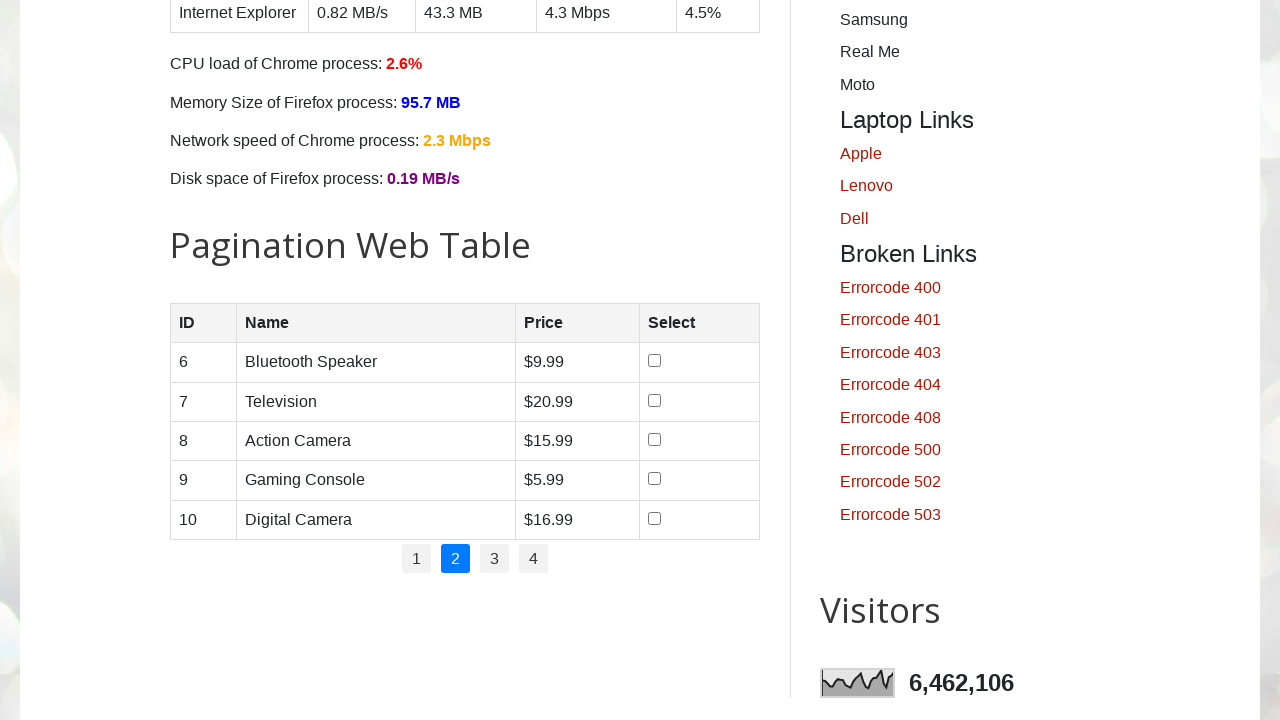

Clicked pagination page 3 at (494, 559) on //ul[@class='pagination']//li[3]
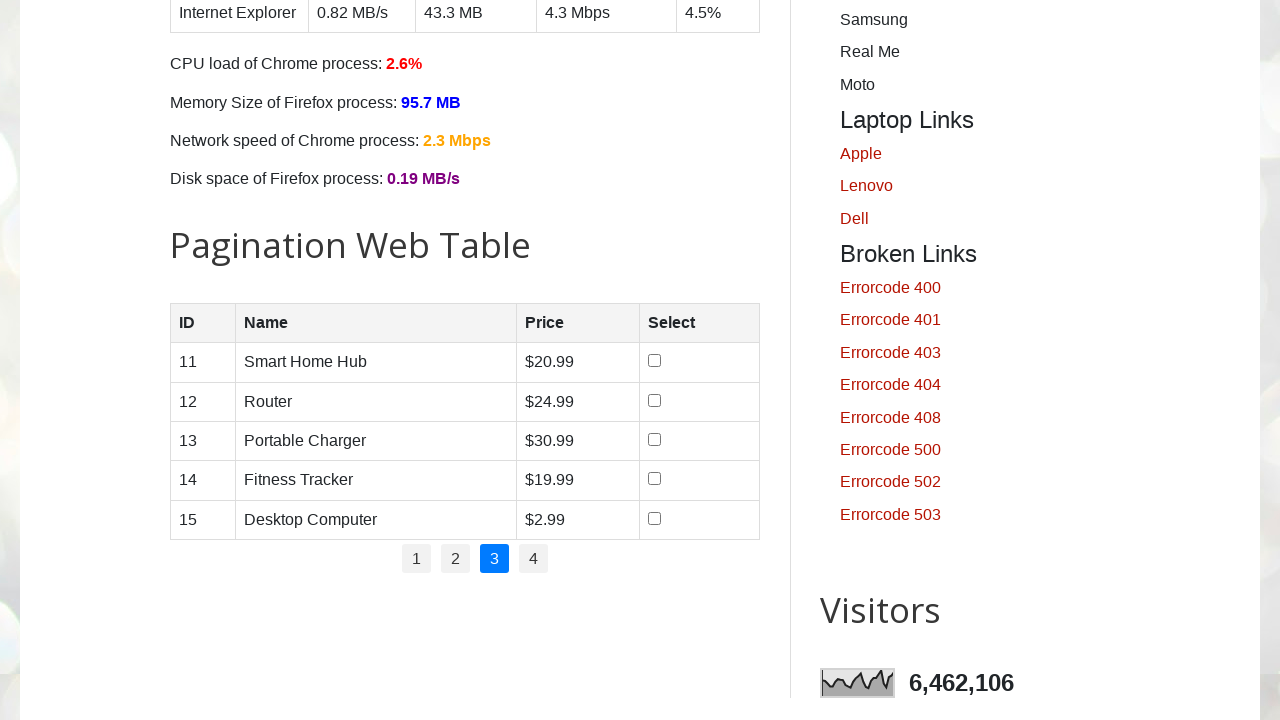

Waited 500ms for page 3 to load
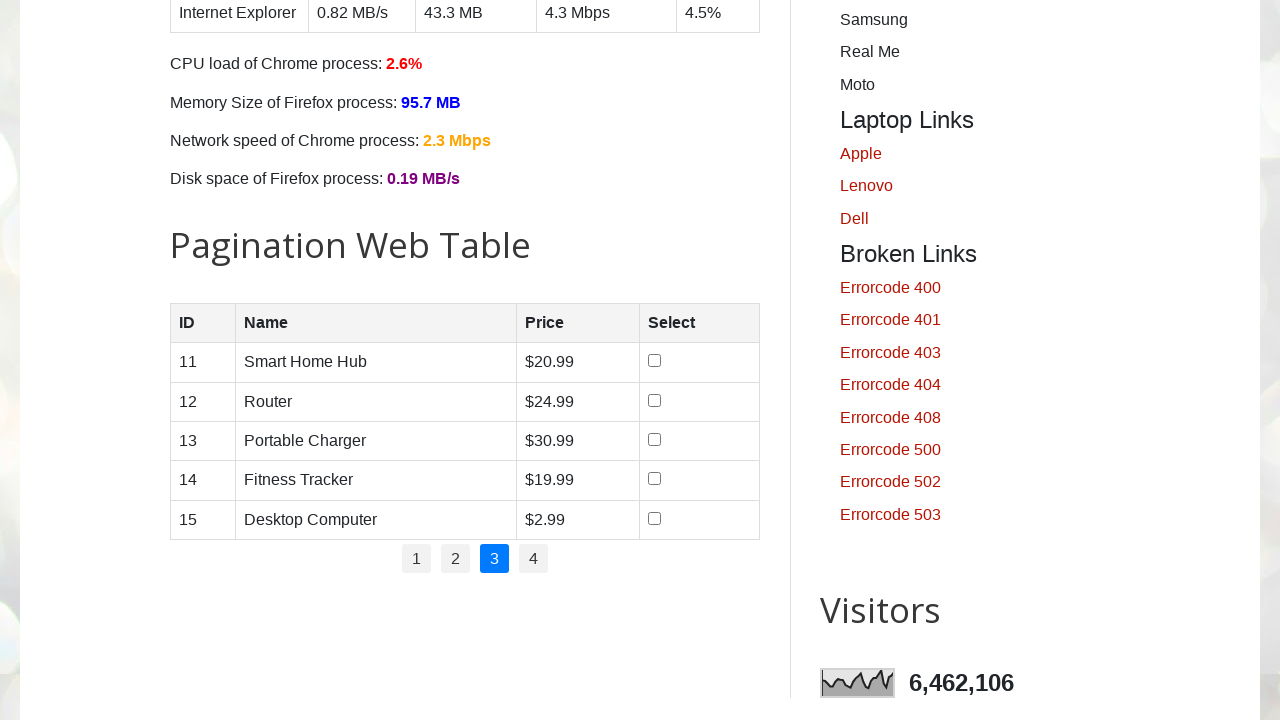

Clicked pagination page 4 at (534, 559) on //ul[@class='pagination']//li[4]
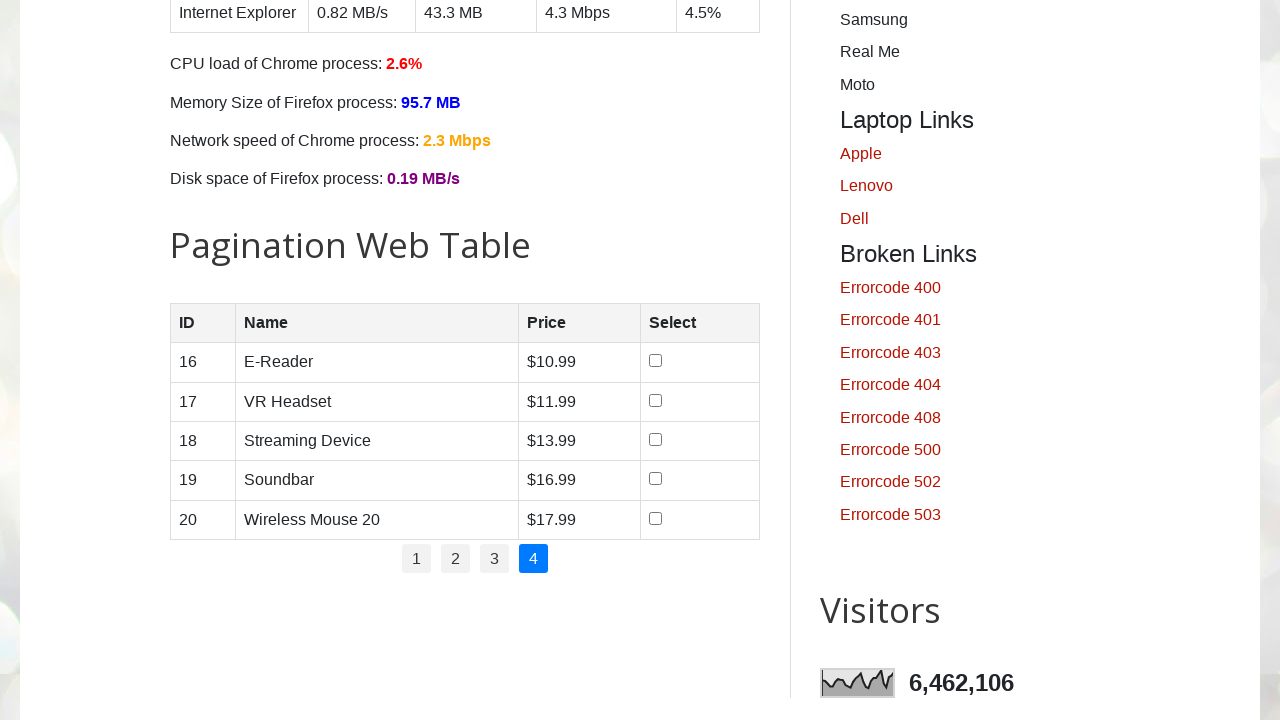

Waited 500ms for page 4 to load
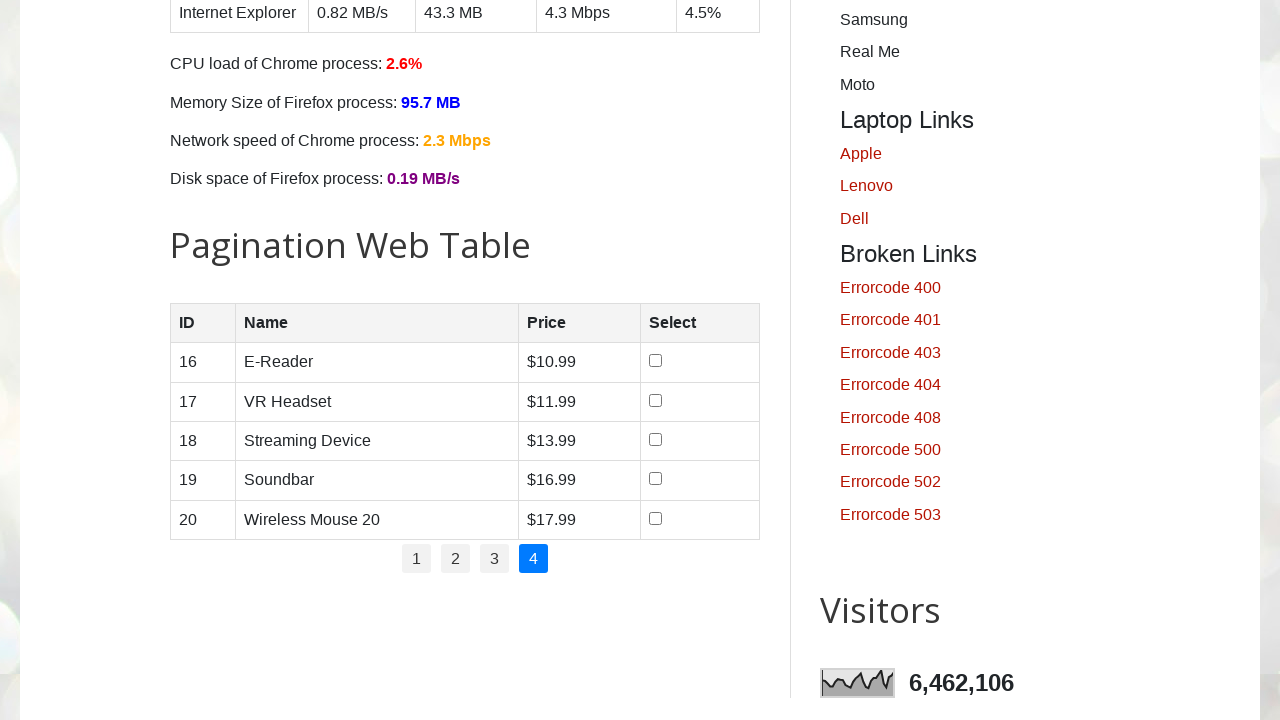

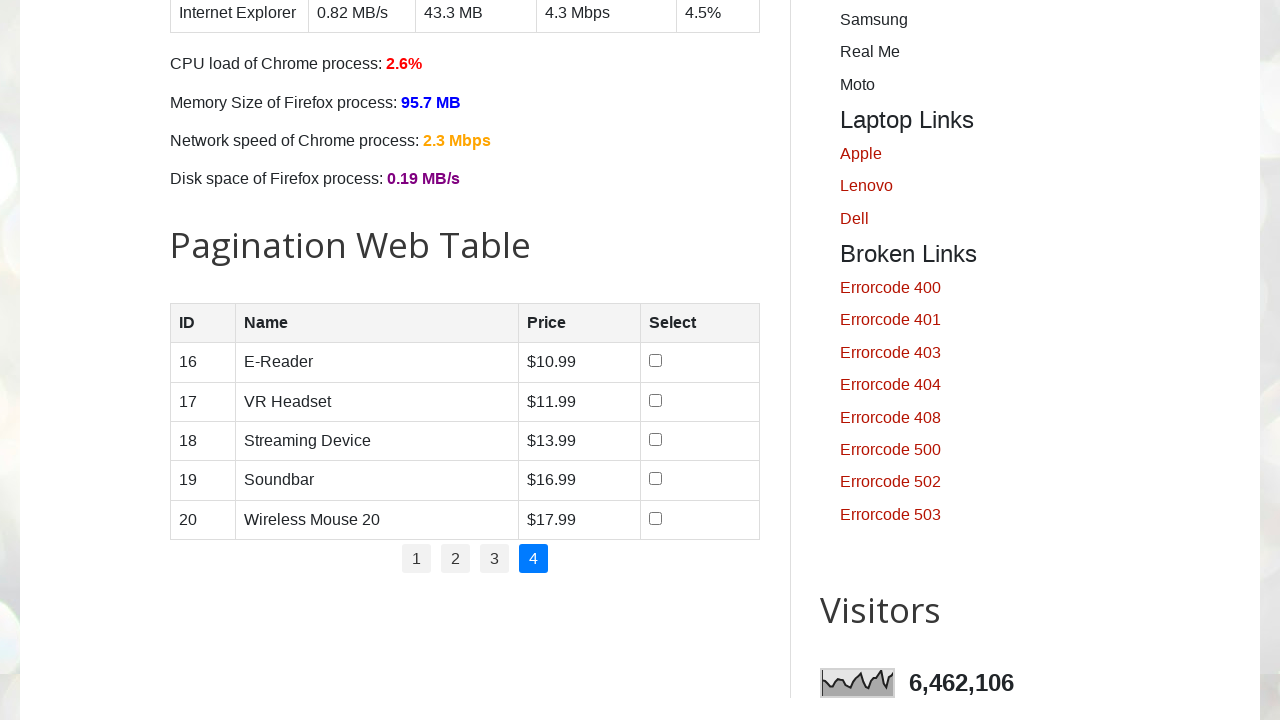